Tests dropdown selection by selecting options by visible text and by value

Starting URL: https://the-internet.herokuapp.com/dropdown

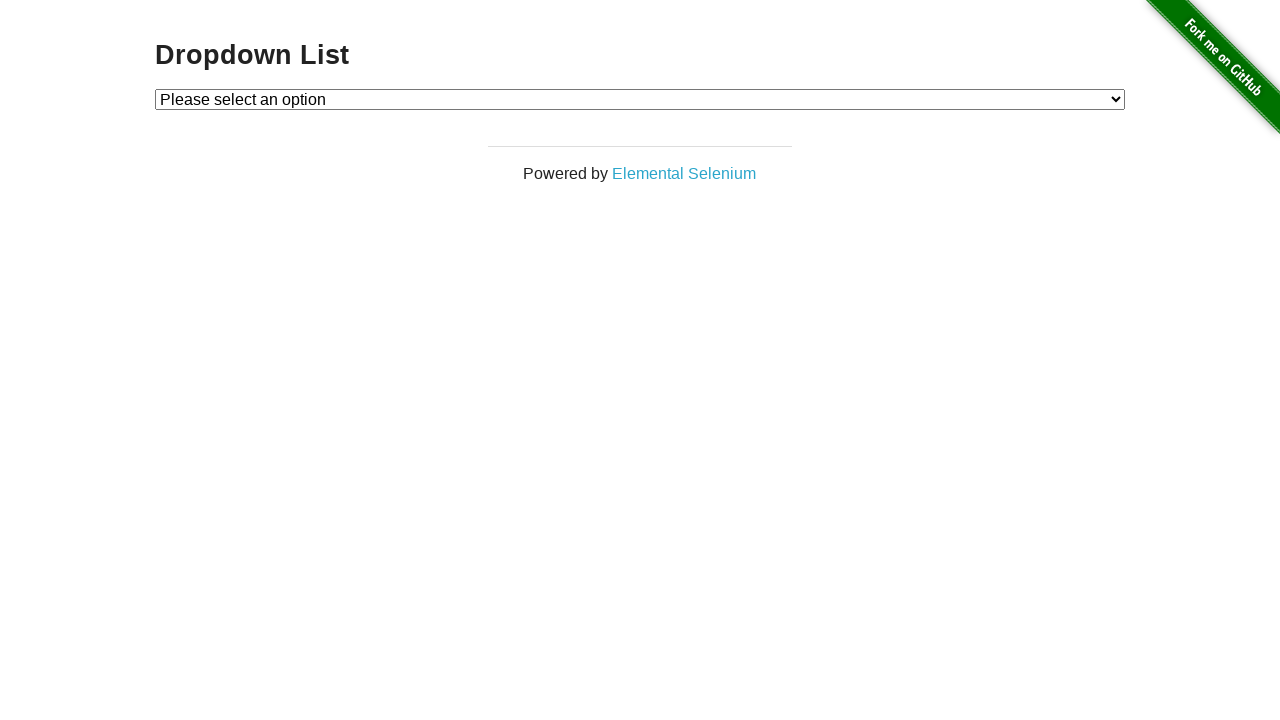

Located dropdown element
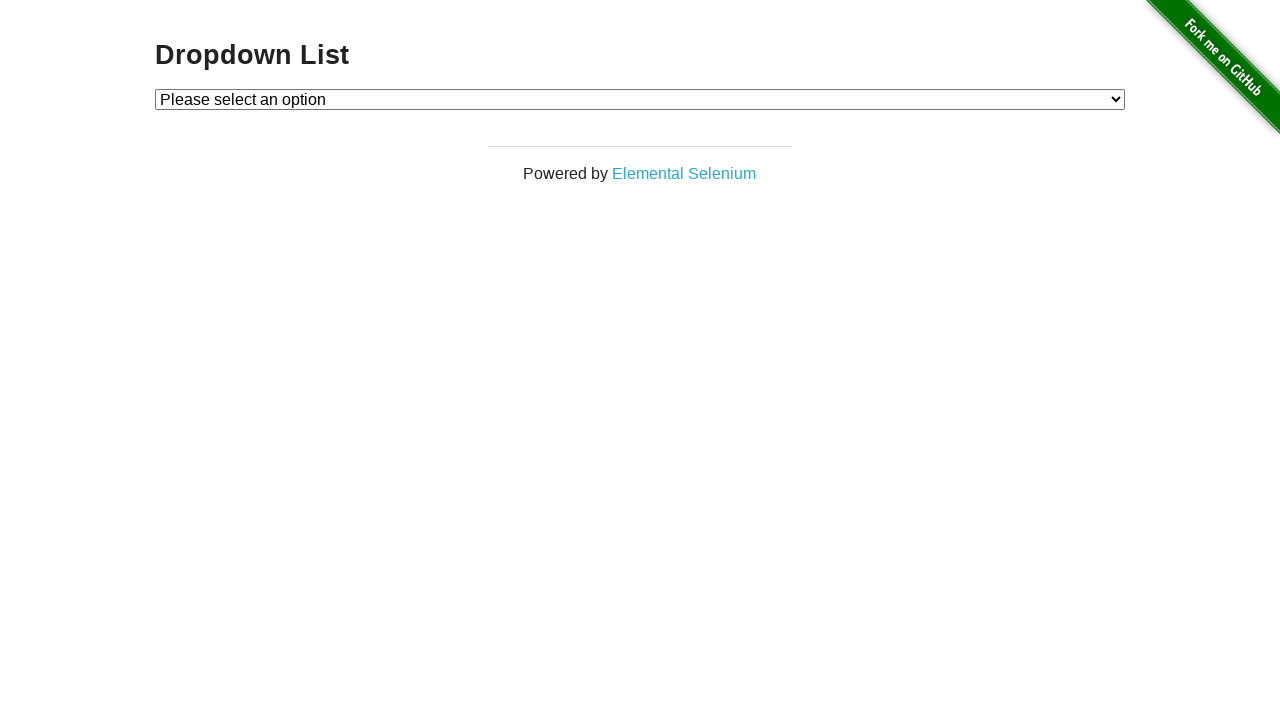

Selected 'Option 1' by visible text from dropdown on #dropdown
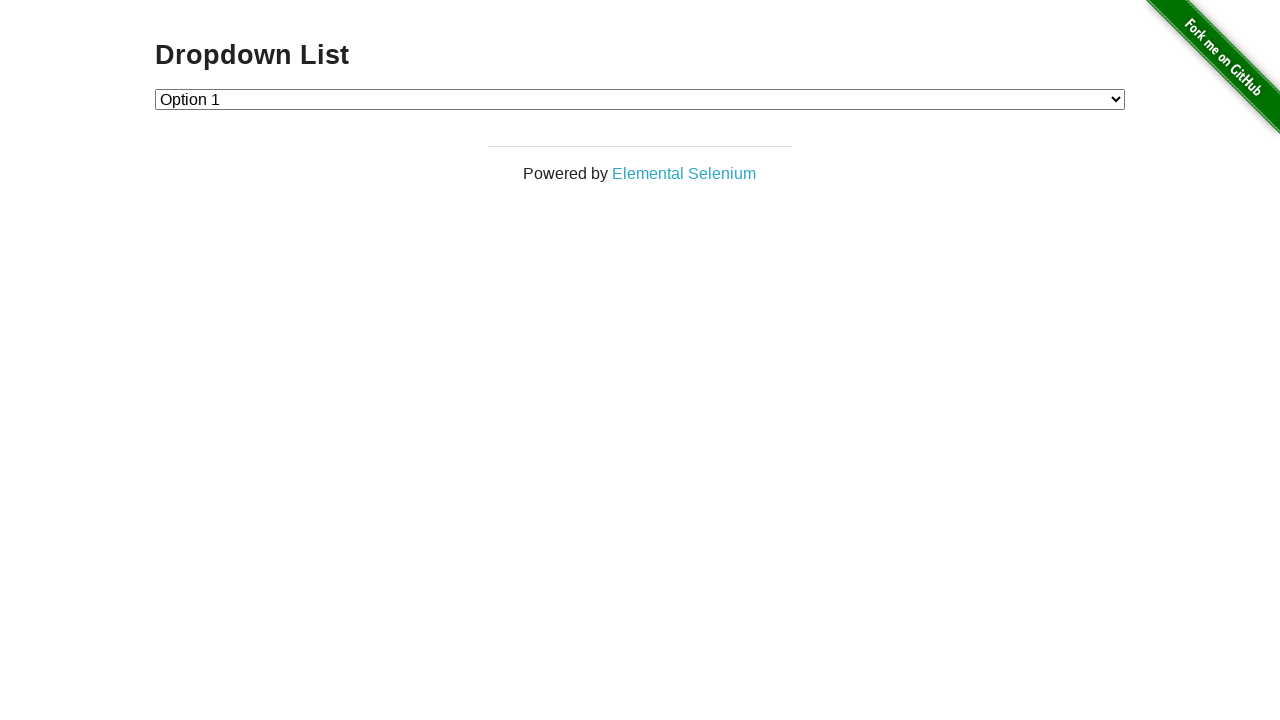

Verified that 'Option 1' is selected
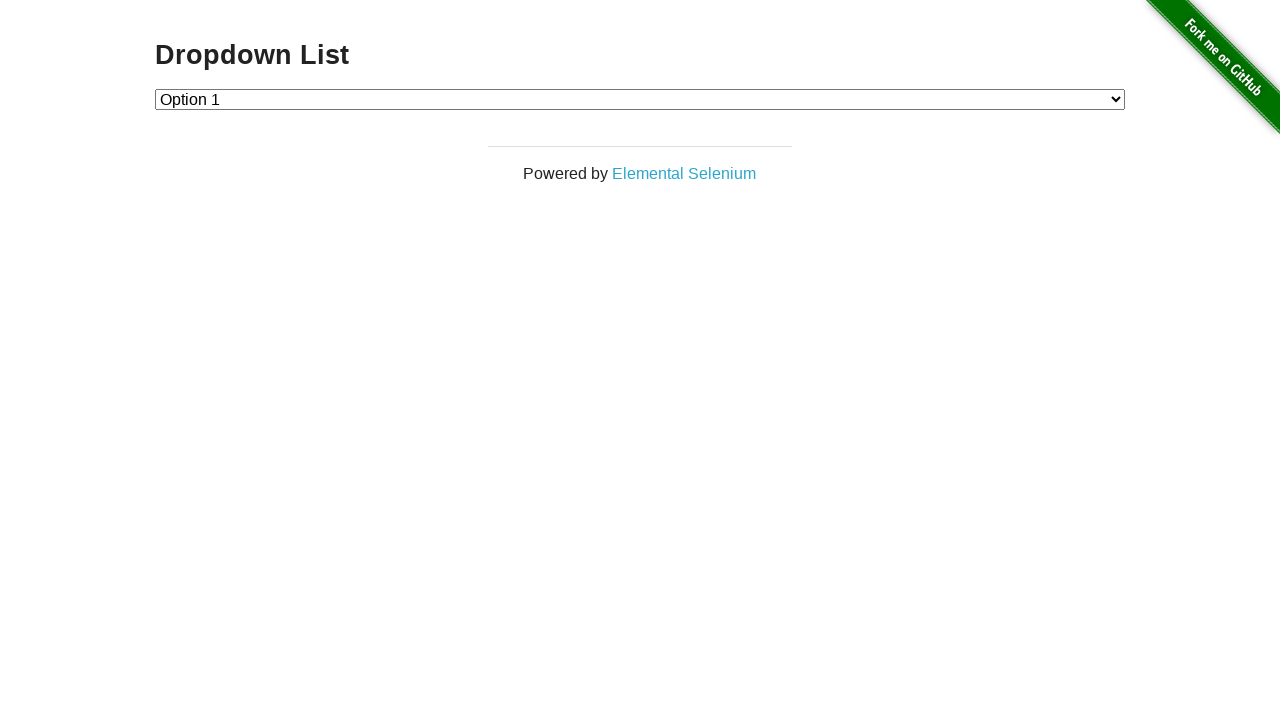

Selected option with value '2' from dropdown on #dropdown
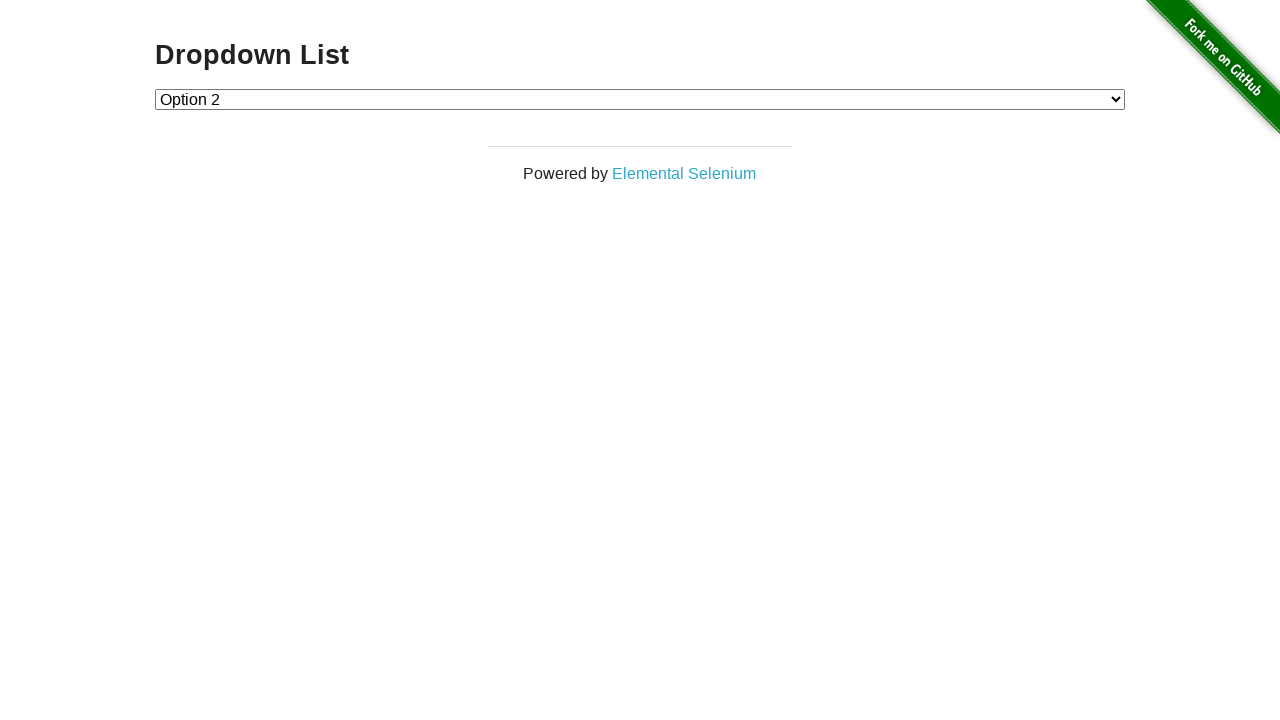

Verified that 'Option 2' is selected
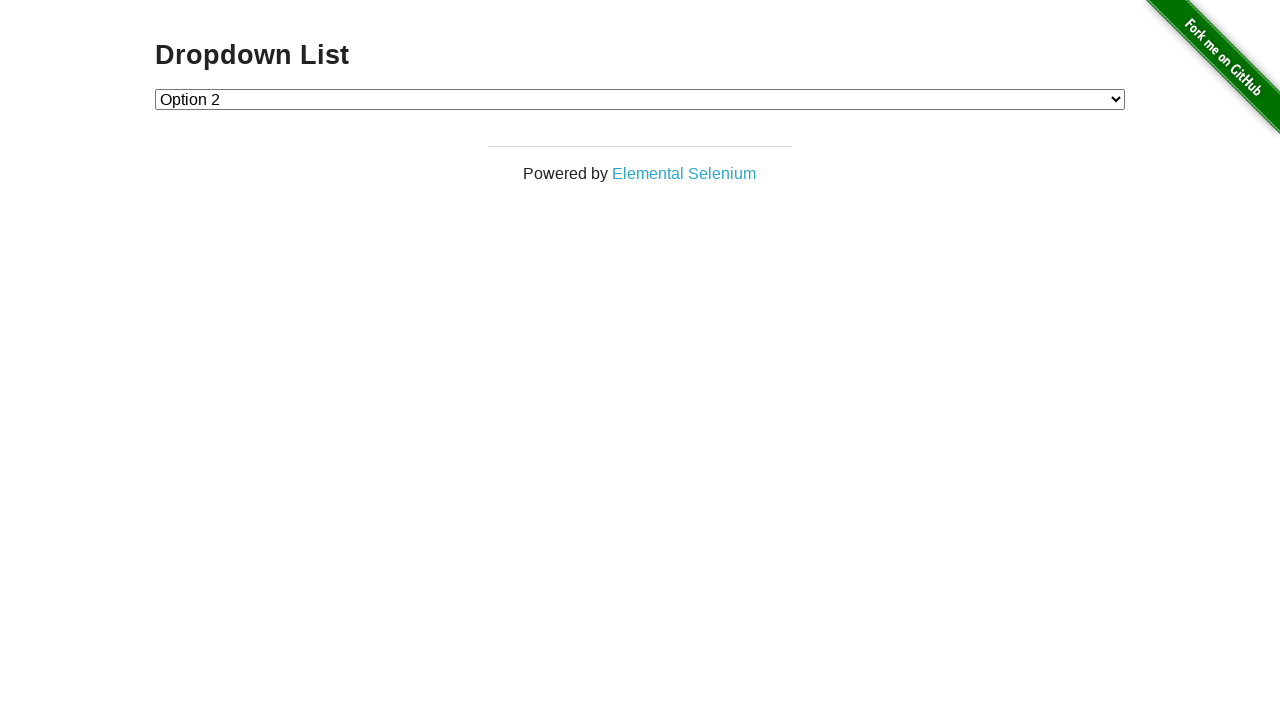

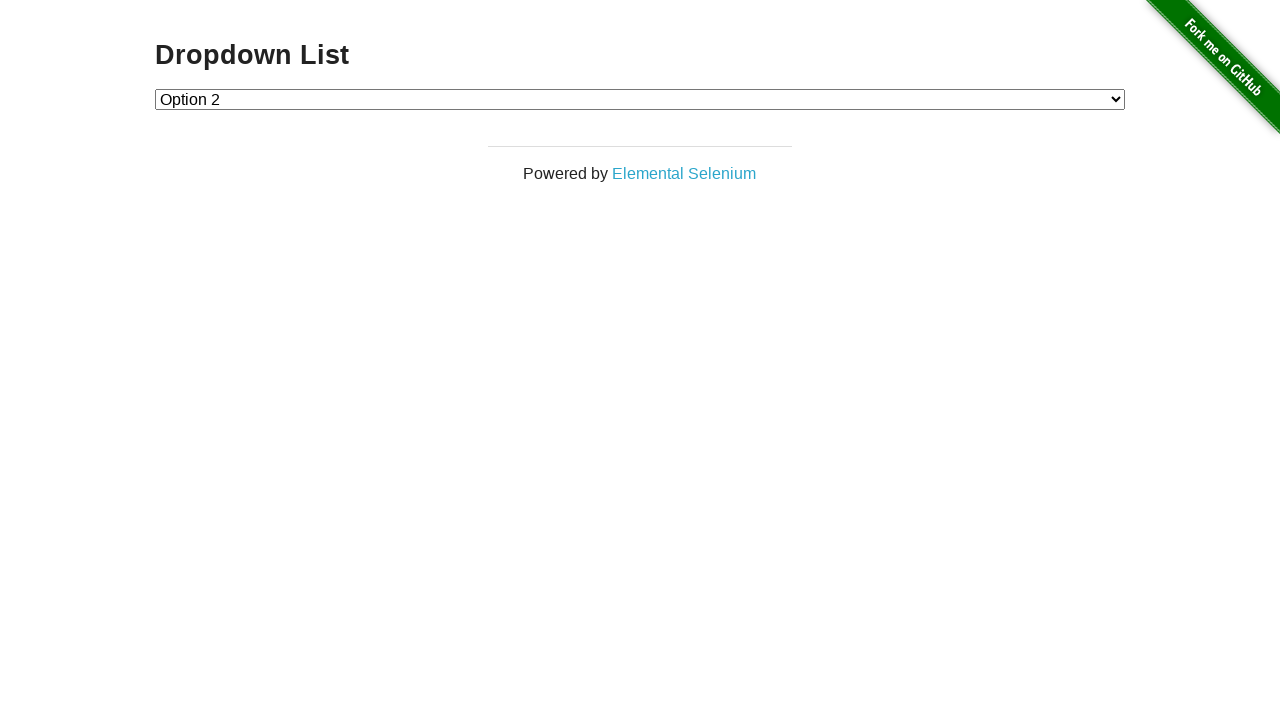